Tests timeout handling by clicking an AJAX trigger button and then clicking on the success element that appears after the AJAX response.

Starting URL: http://uitestingplayground.com/ajax

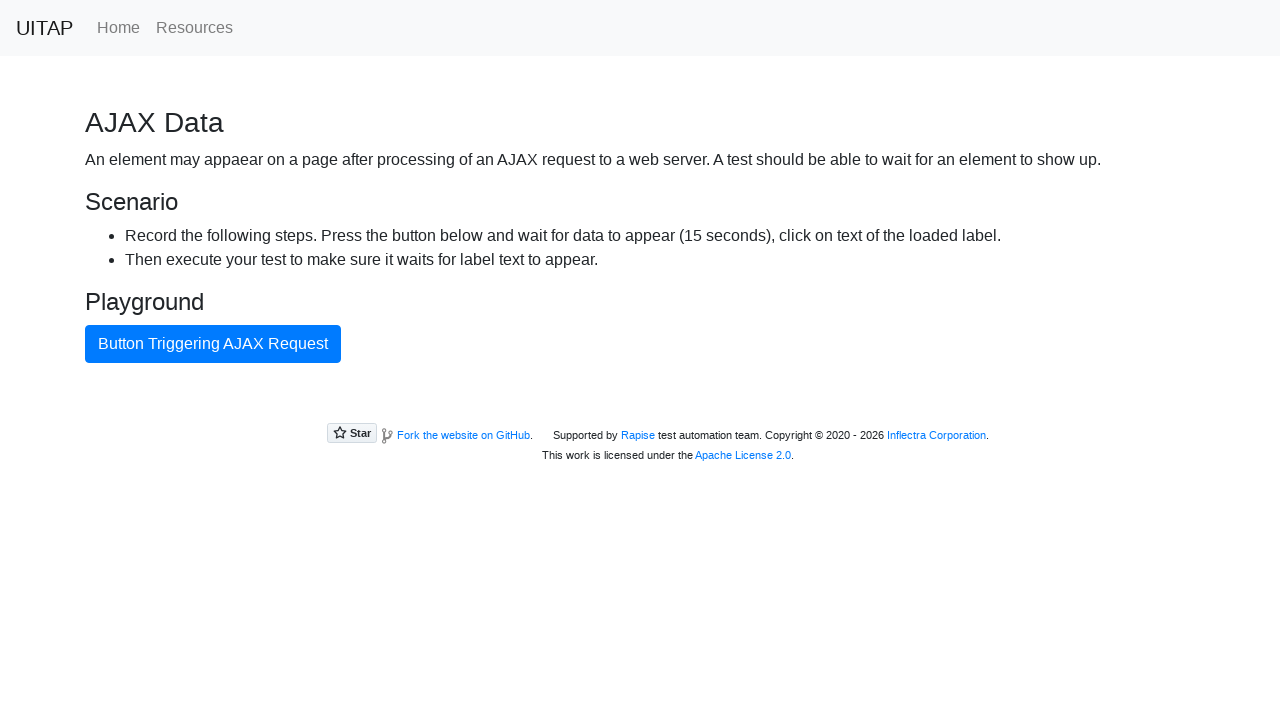

Clicked button triggering AJAX request at (213, 344) on internal:text="Button Triggering AJAX Request"i
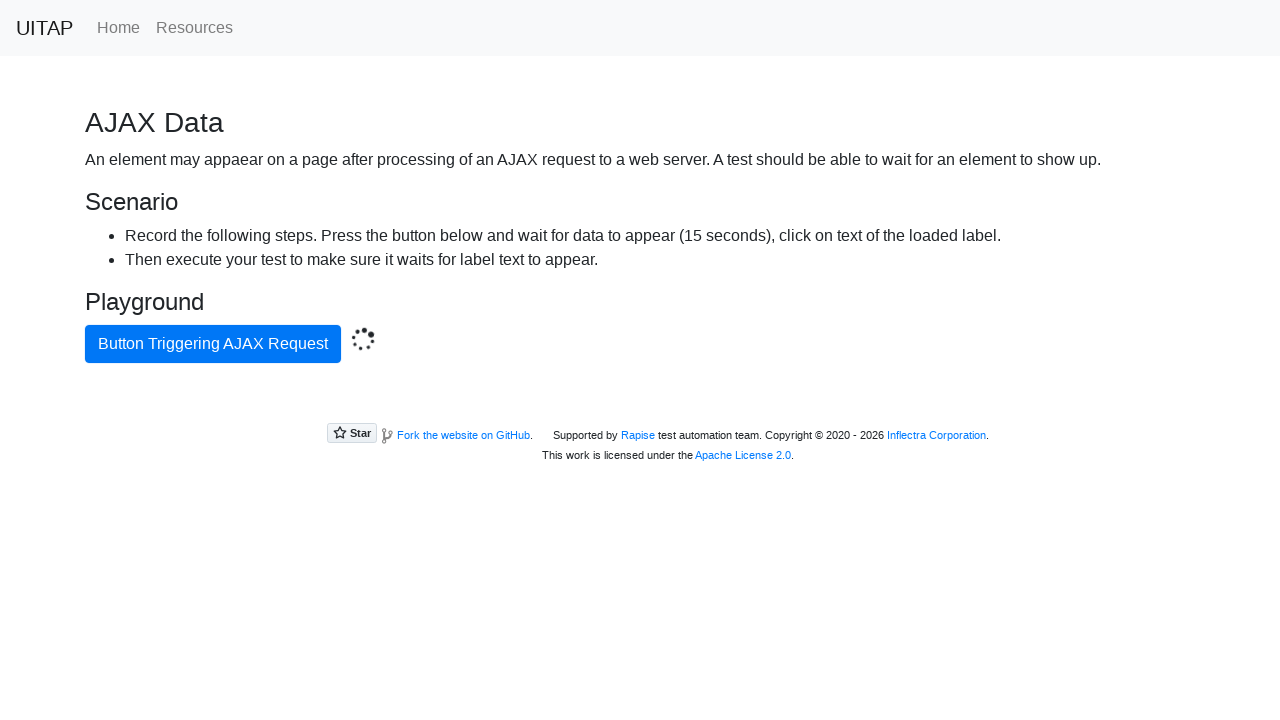

Clicked success element after AJAX response at (640, 405) on .bg-success
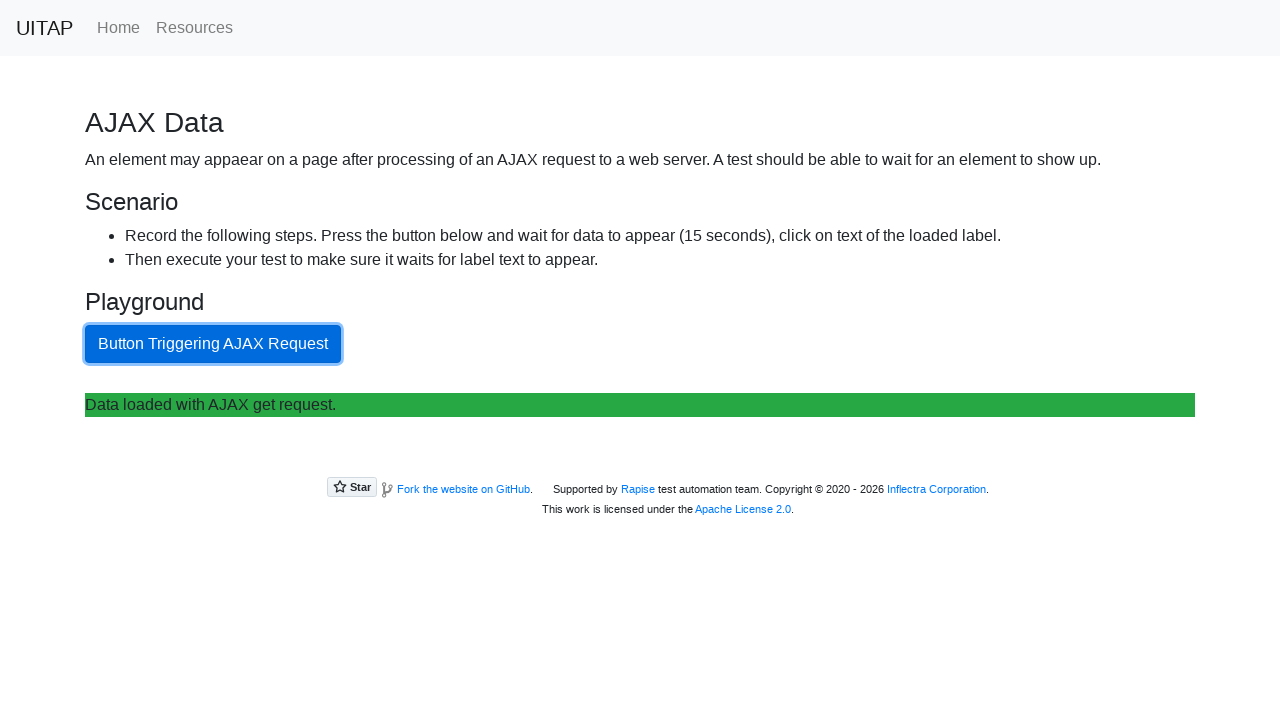

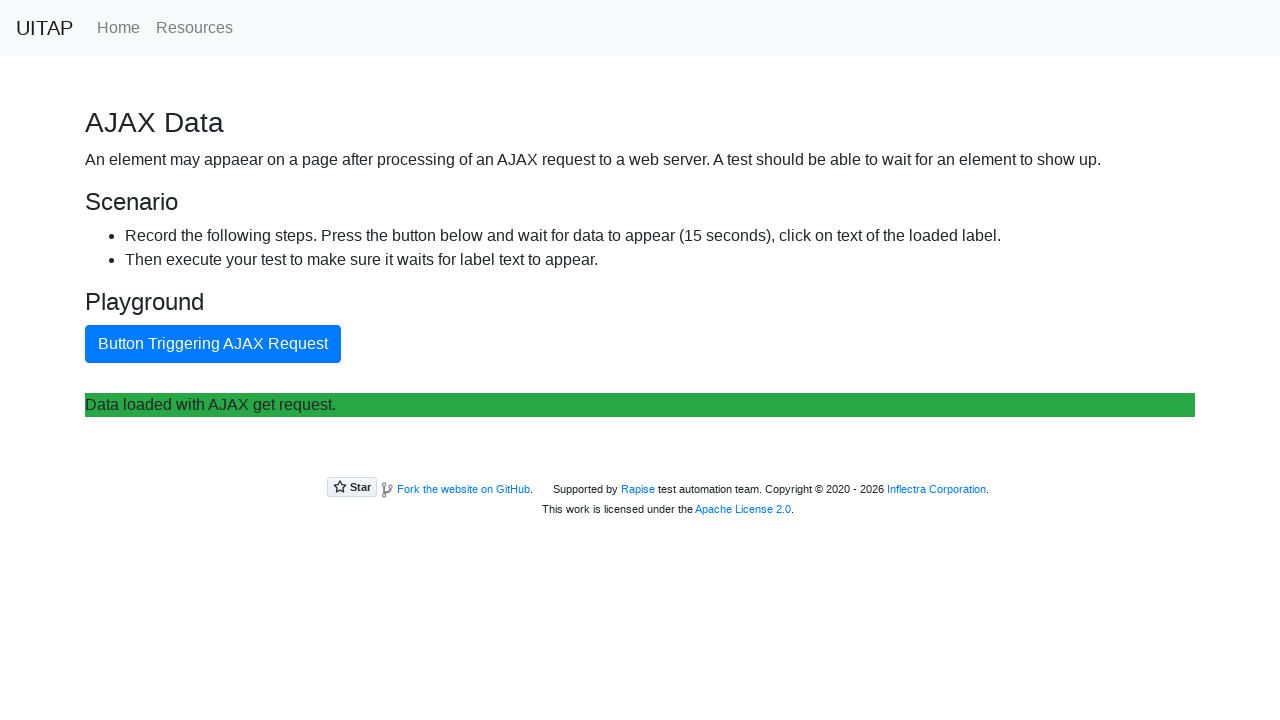